Tests nested iframe handling by navigating through multiple frame levels and filling a form with email, password, and confirmation fields

Starting URL: https://demoapps.qspiders.com/ui/frames/nestedWithMultiple?sublist=3

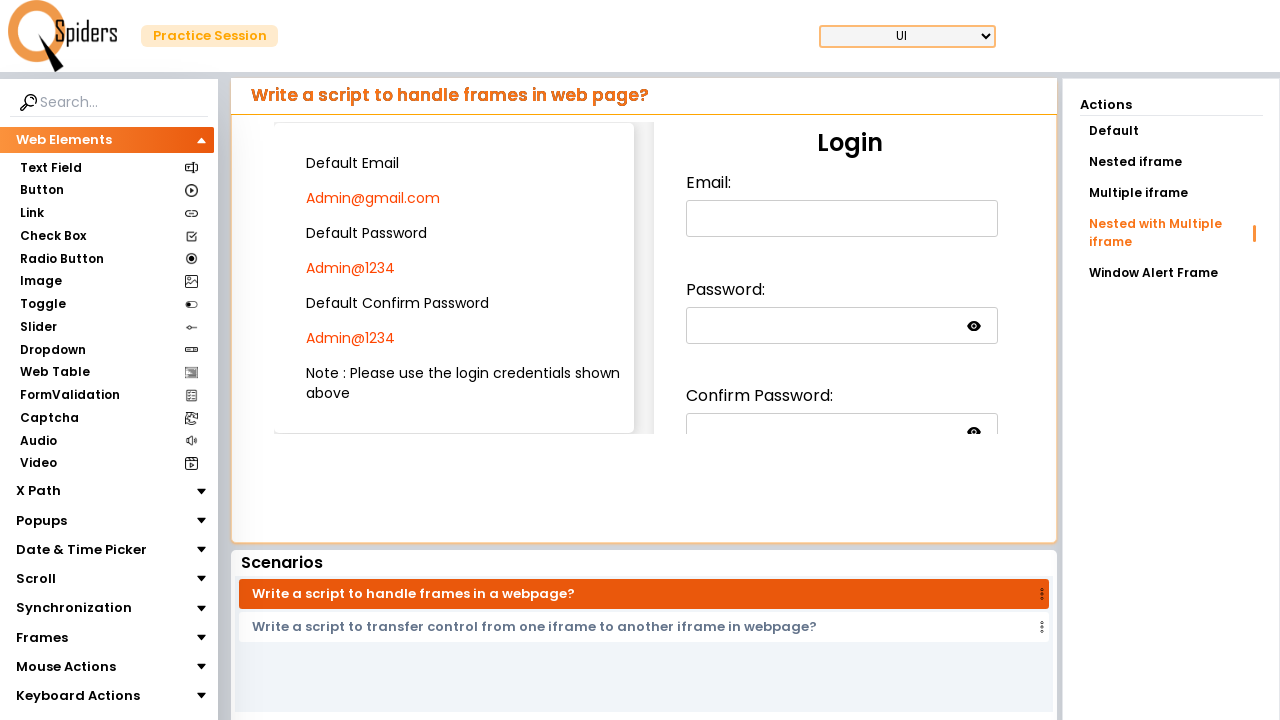

Located parent iframe with class 'w-full h-96'
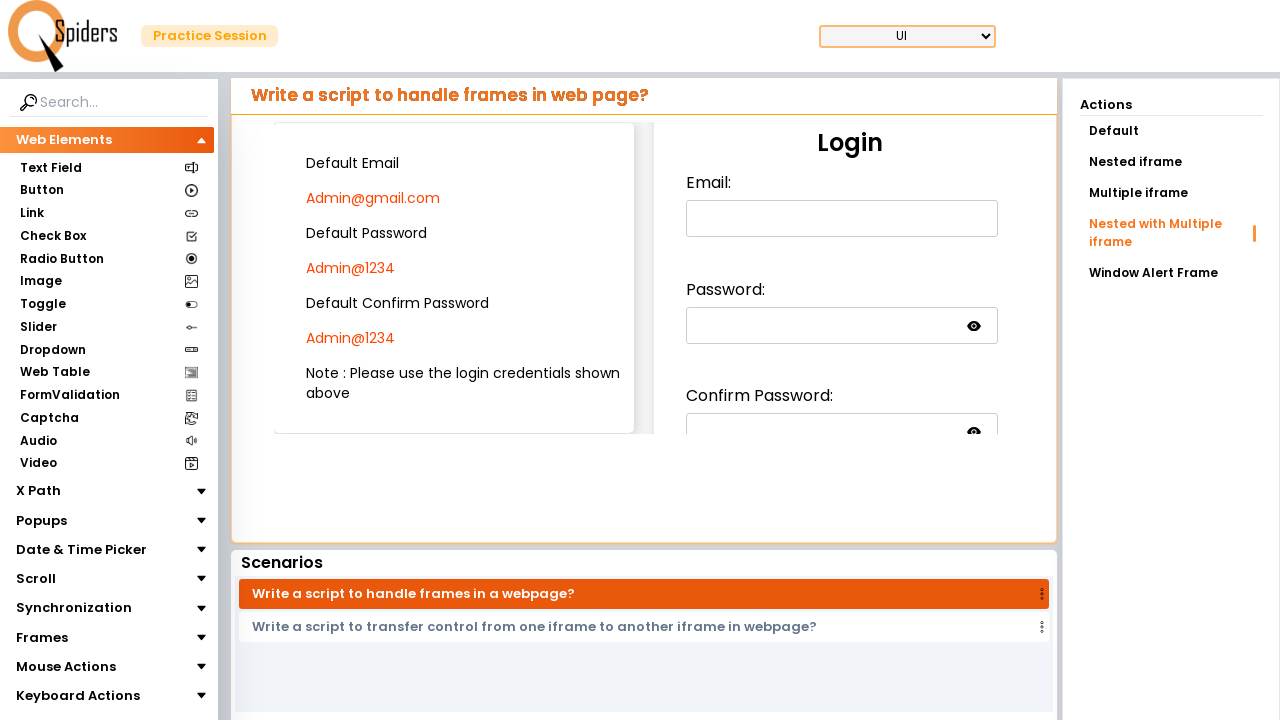

Located child iframe within form_container div
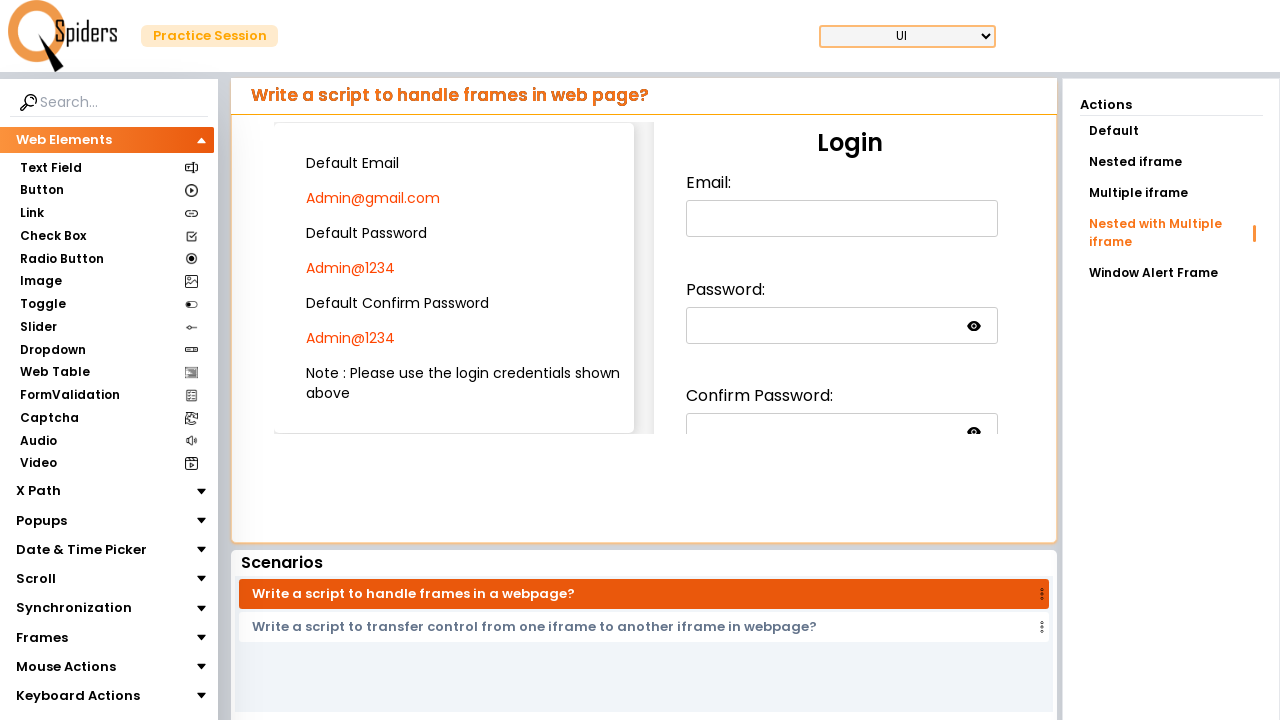

Located first grandchild iframe for email field
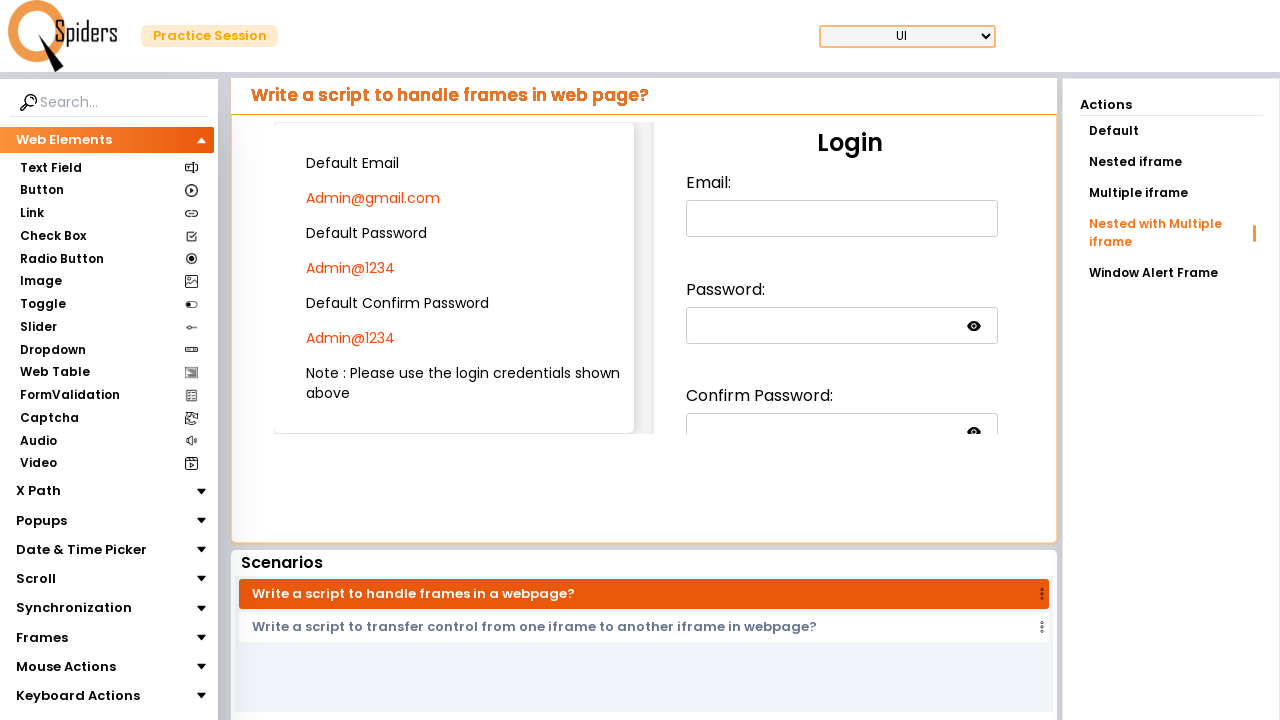

Filled email field with 'Admin@gmail.com' on xpath=//iframe[@class='w-full h-96'] >> internal:control=enter-frame >> xpath=//
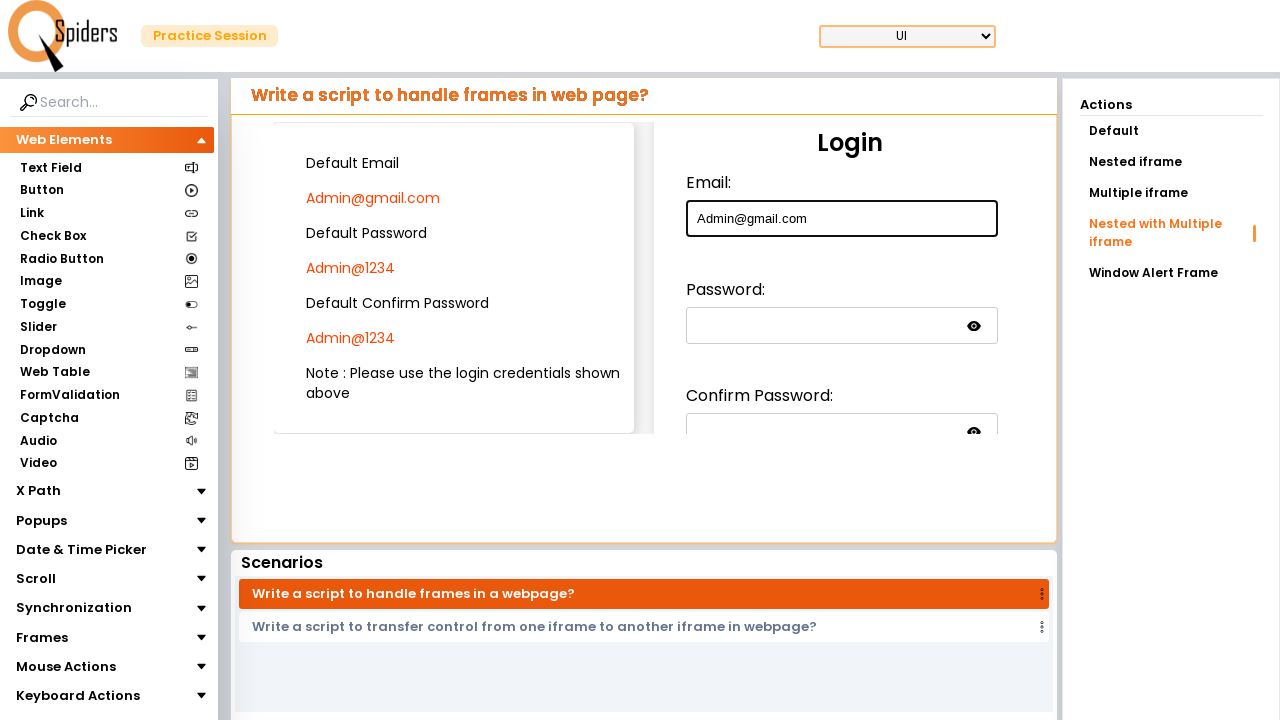

Located second grandchild iframe for password field
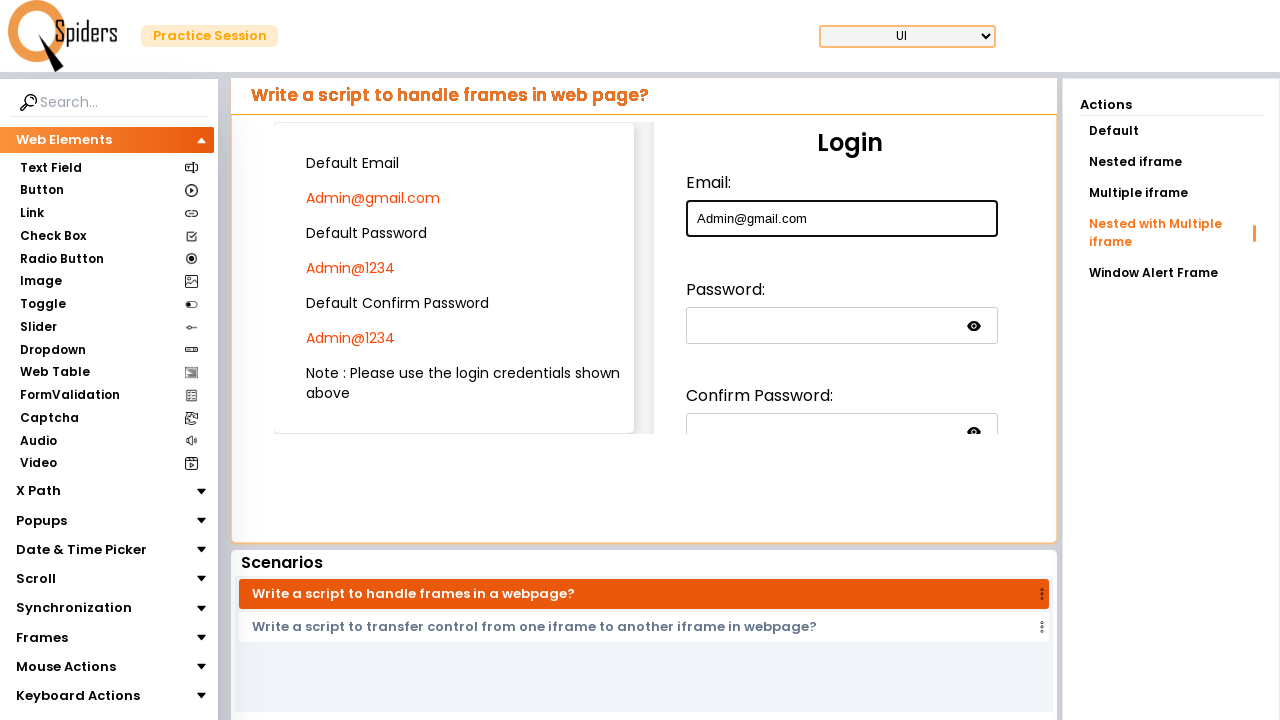

Filled password field with 'Admin@123' on xpath=//iframe[@class='w-full h-96'] >> internal:control=enter-frame >> xpath=//
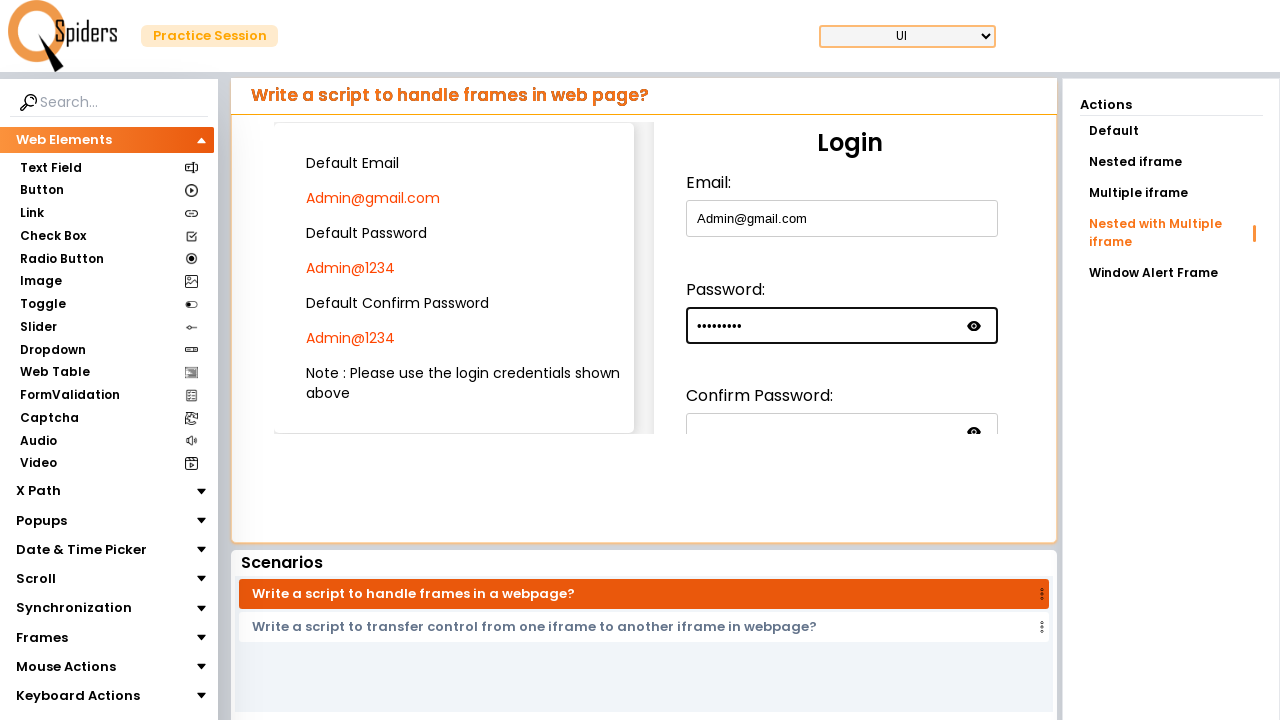

Located third grandchild iframe for confirm password field
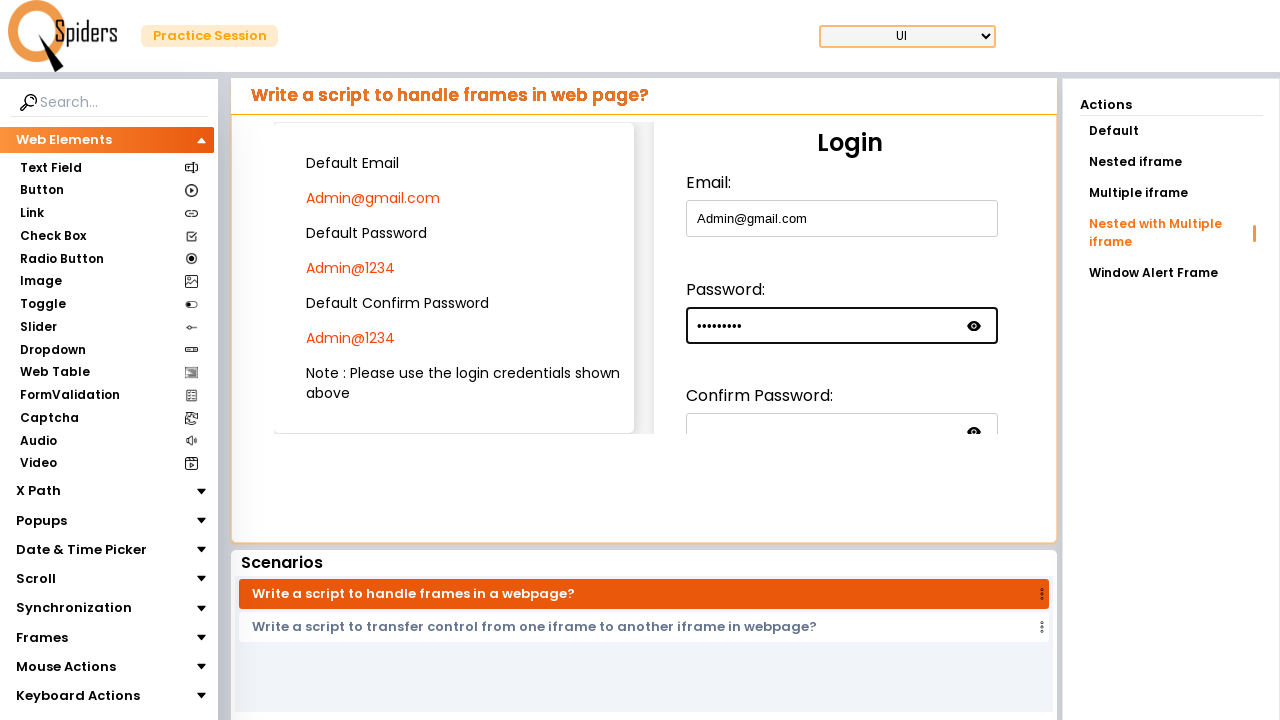

Filled confirm password field with 'Admin@123' on xpath=//iframe[@class='w-full h-96'] >> internal:control=enter-frame >> xpath=//
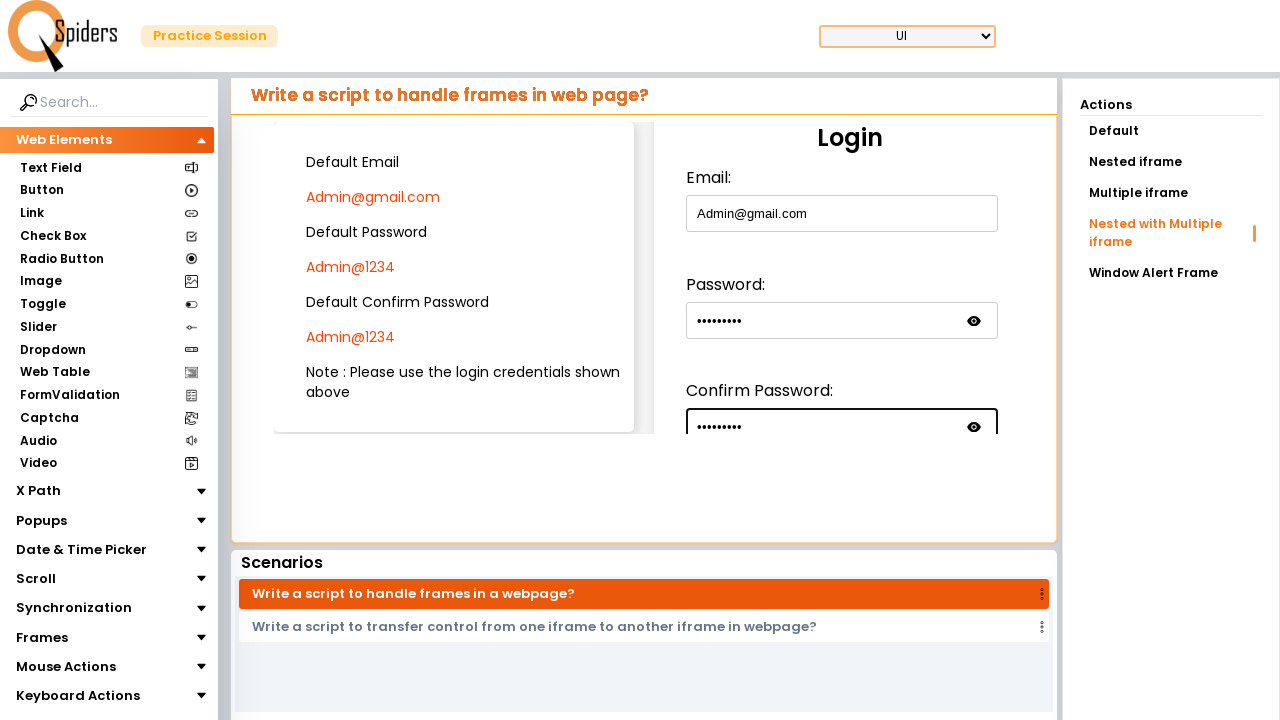

Located fourth grandchild iframe for submit button
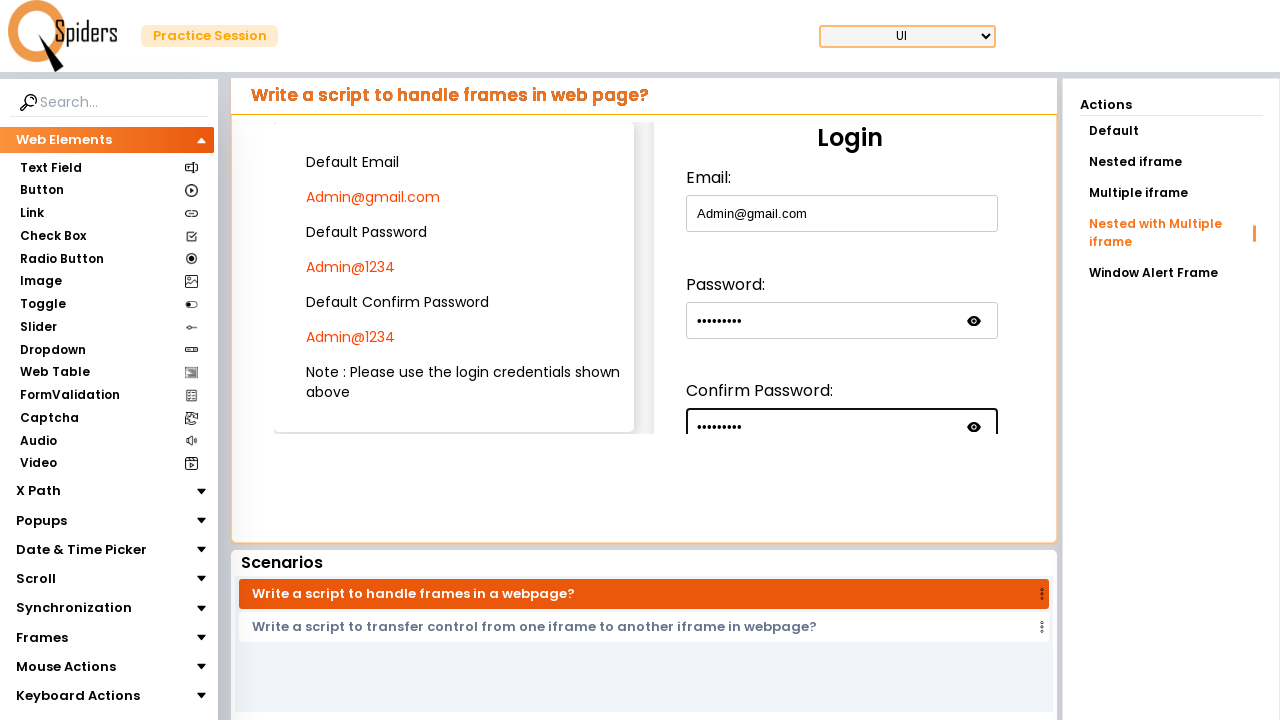

Clicked submit button to submit the nested form at (726, 355) on xpath=//iframe[@class='w-full h-96'] >> internal:control=enter-frame >> xpath=//
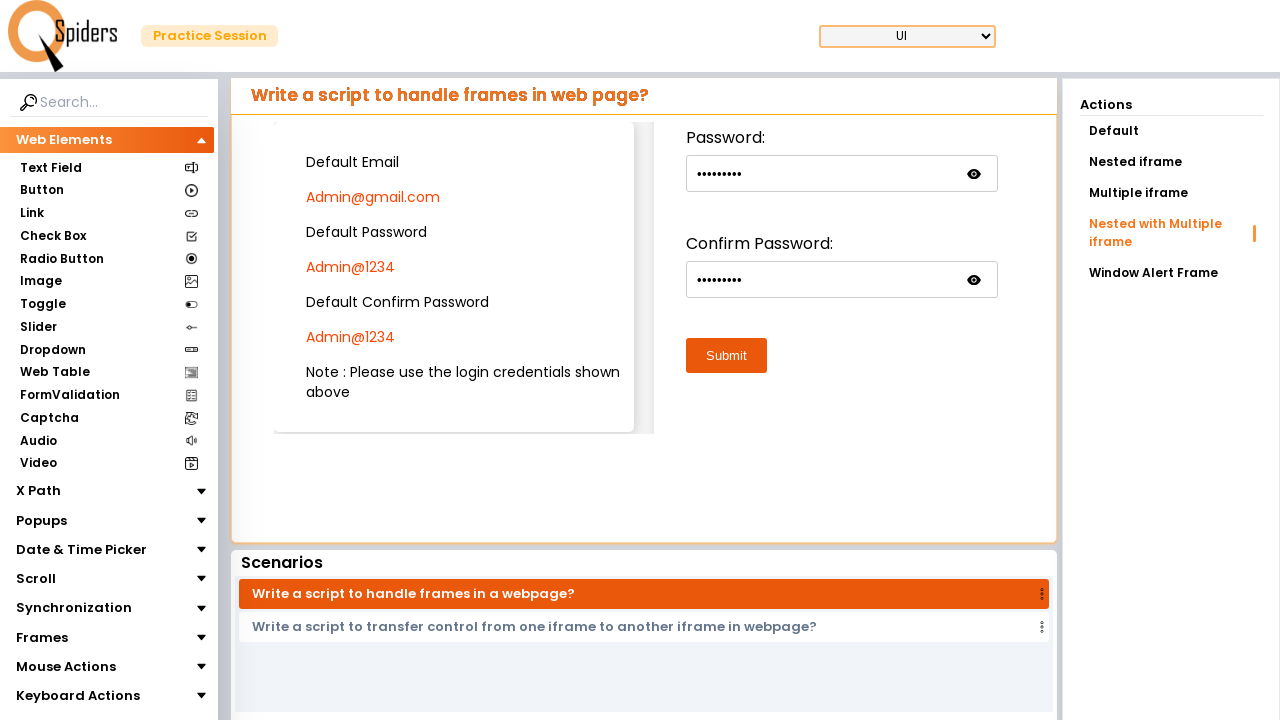

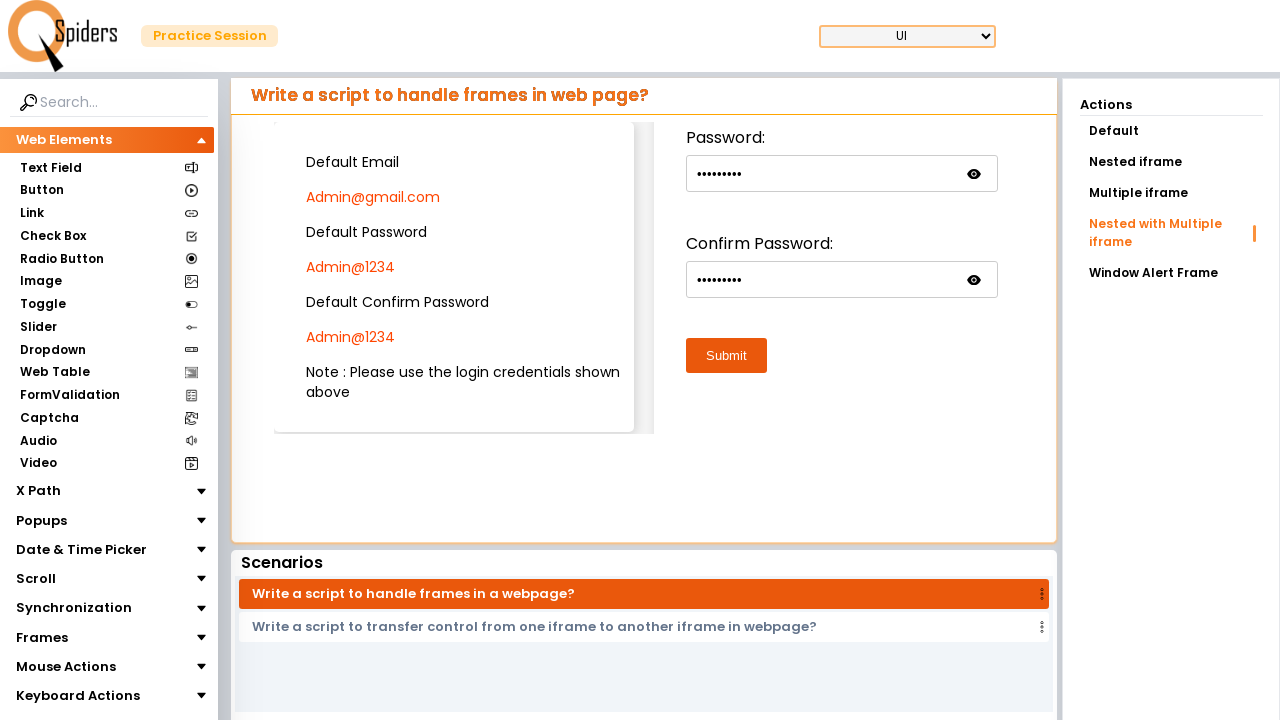